Verifies that the category navigation menu on Demoblaze homepage displays correctly with Categories header, Phones, Laptops, and Monitors options - checking that each element is visible and enabled.

Starting URL: https://www.demoblaze.com/

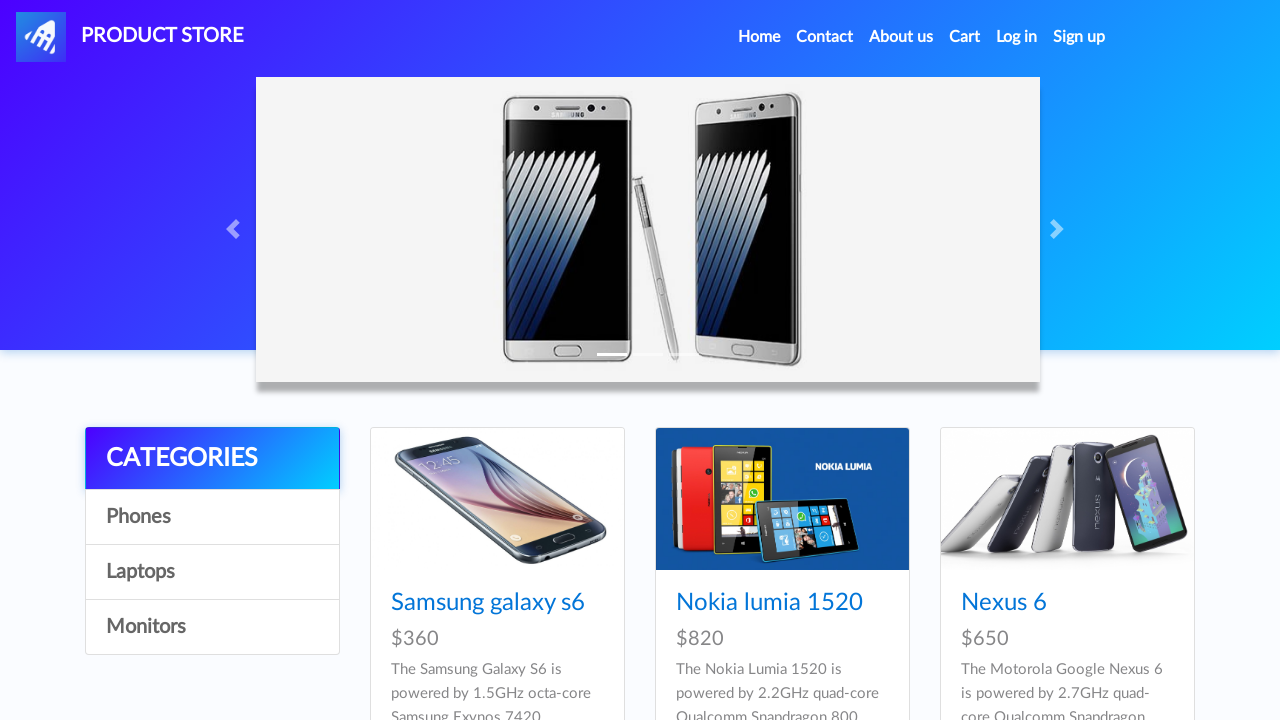

Category list (.list-group) loaded and visible
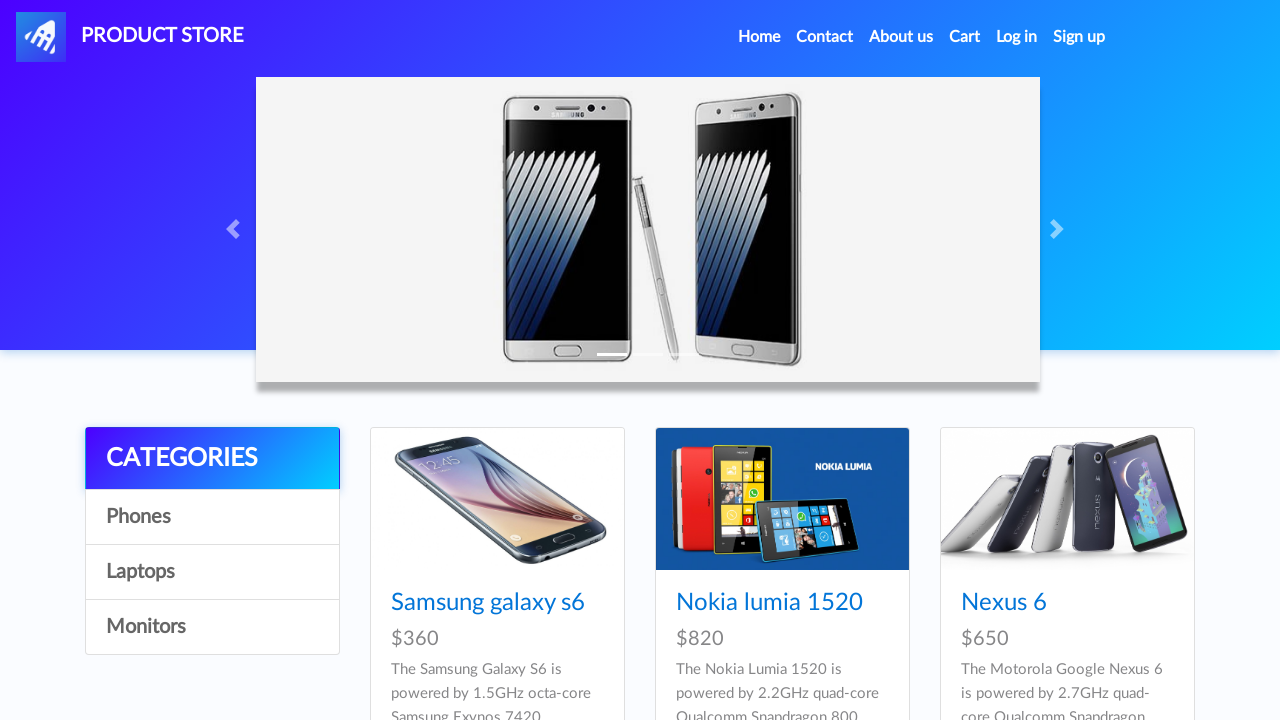

Located Categories header element
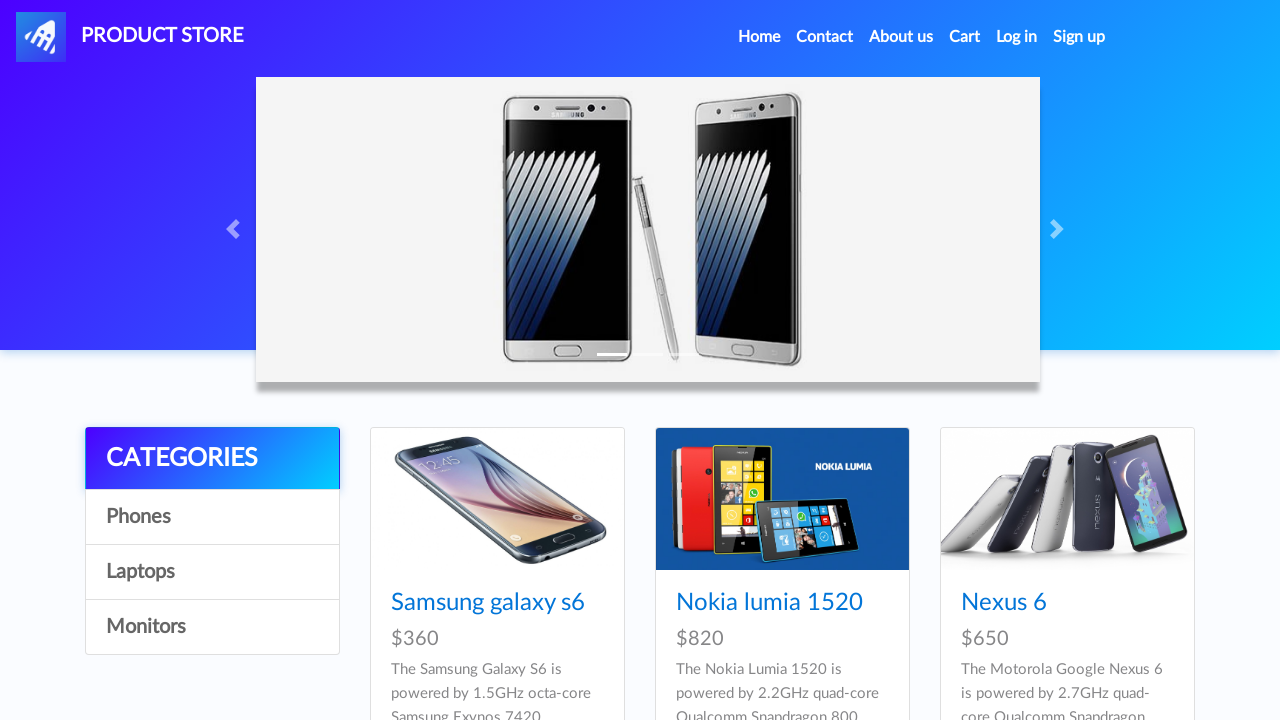

Verified Categories header is visible
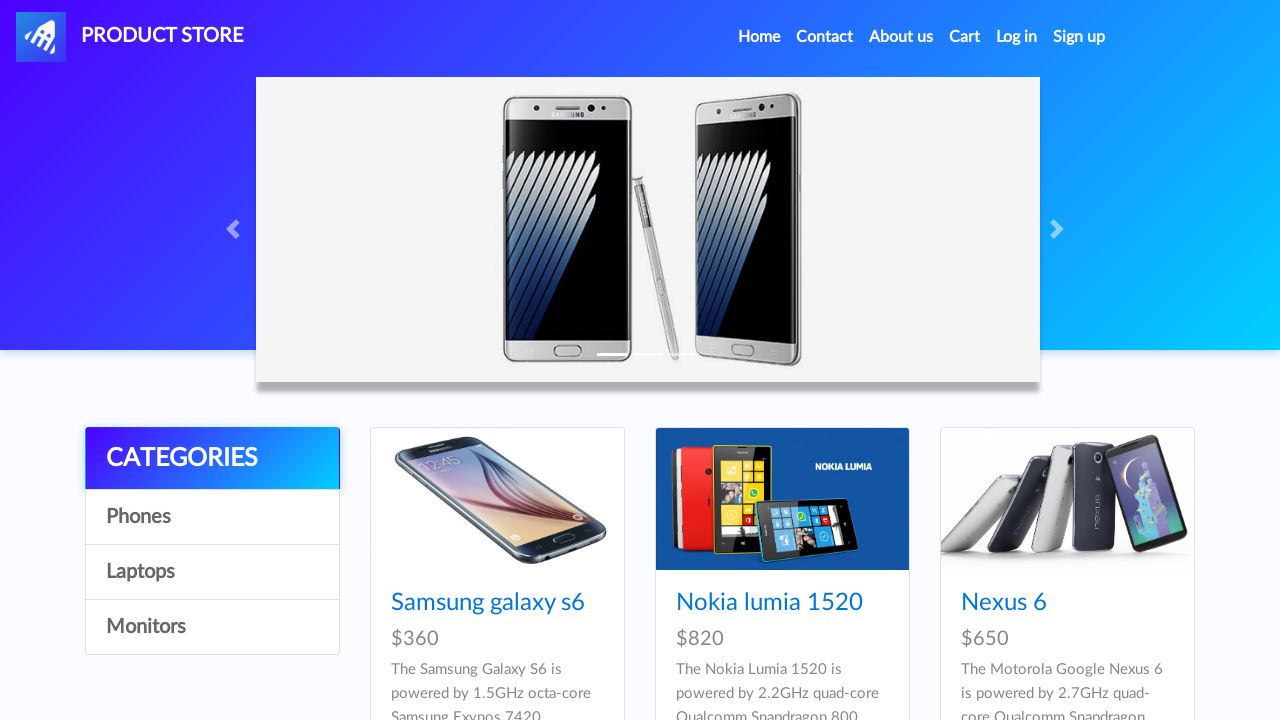

Verified Categories header is enabled
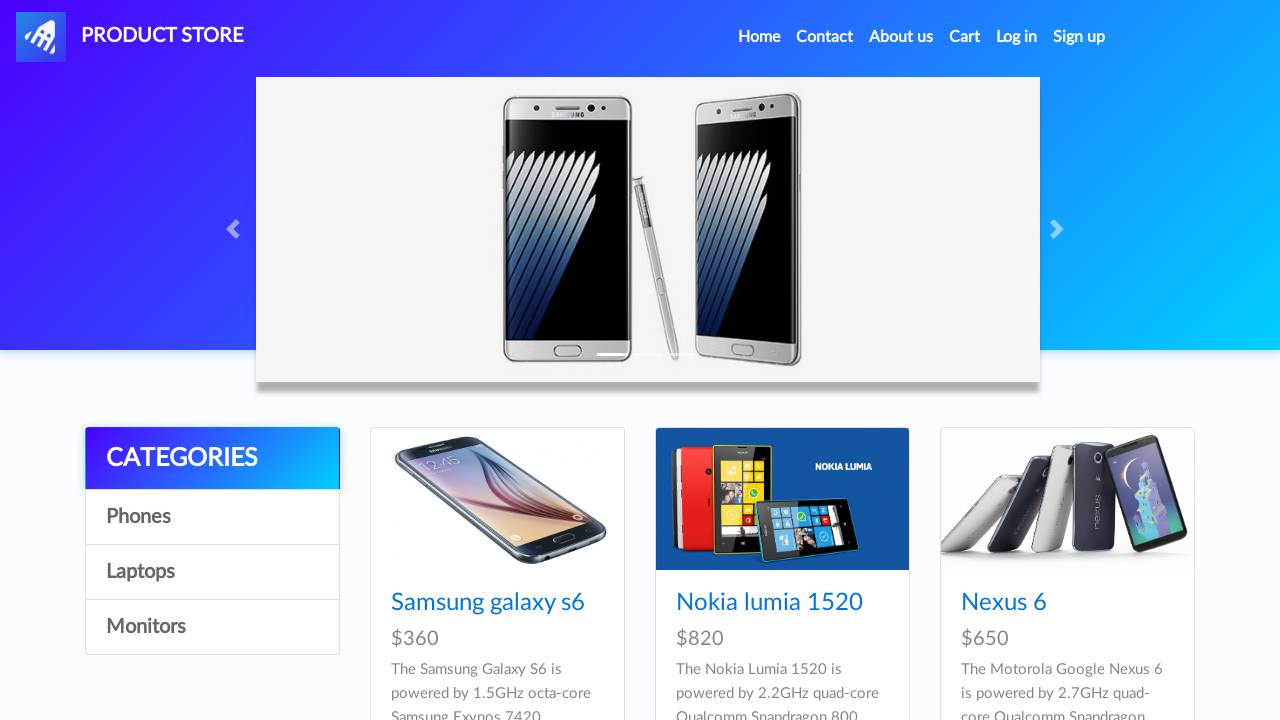

Verified Categories header text matches 'CATEGORIES'
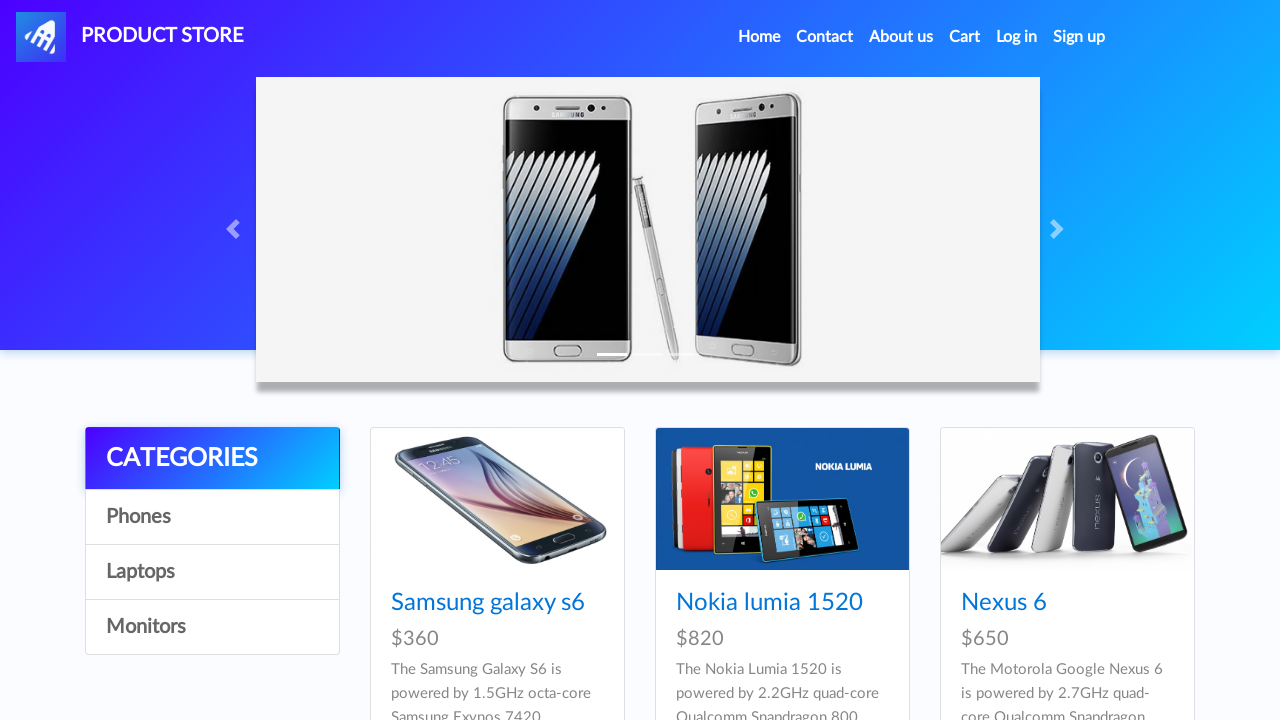

Located Phones category element
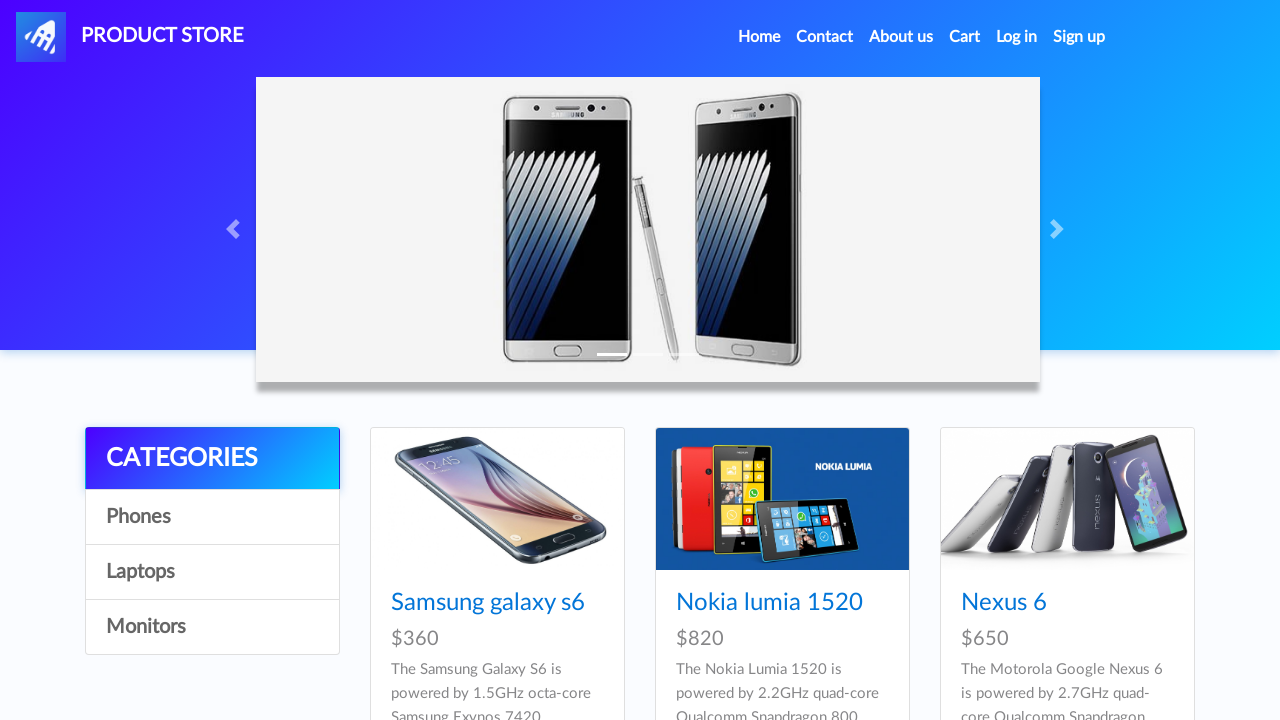

Verified Phones category is visible
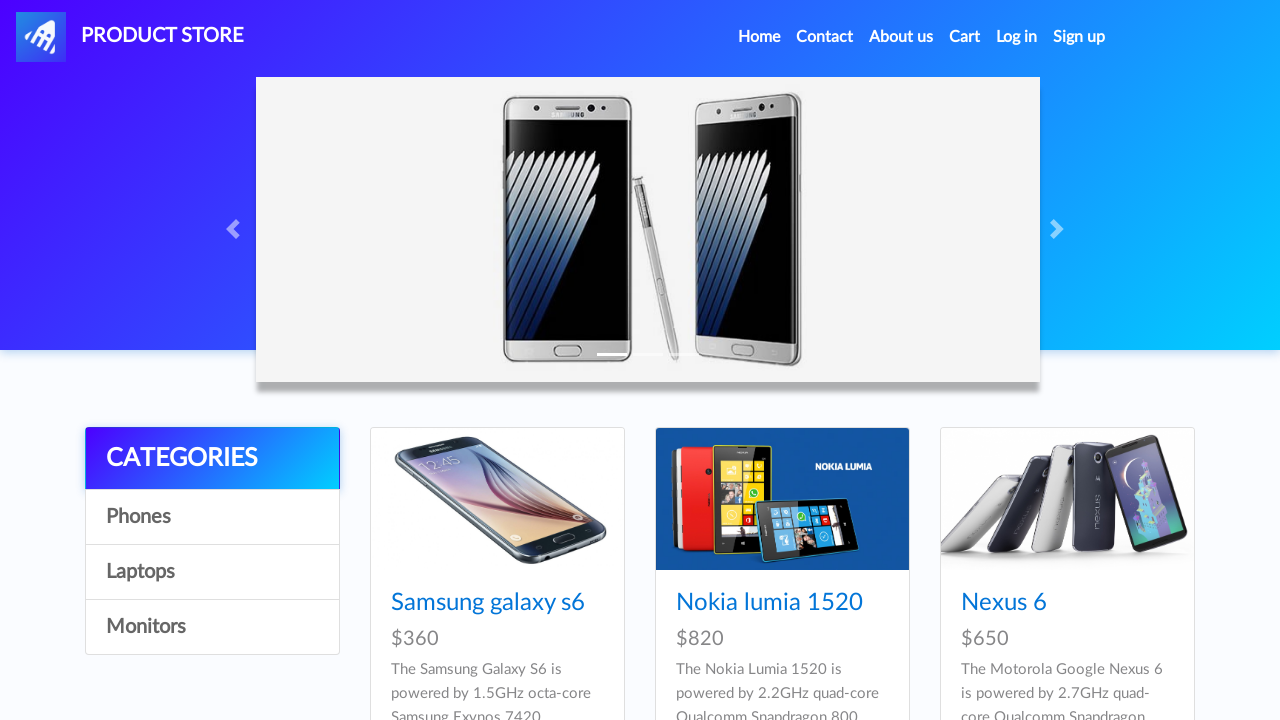

Verified Phones category is enabled
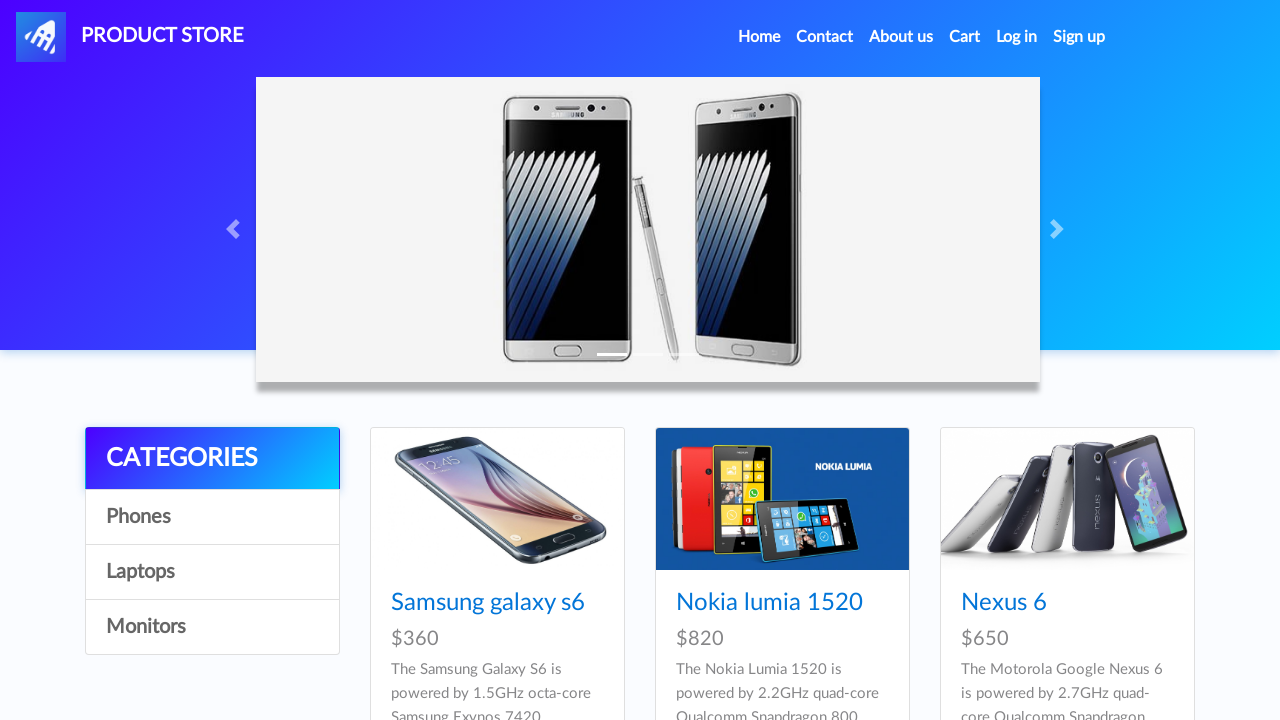

Verified Phones category text matches 'Phones'
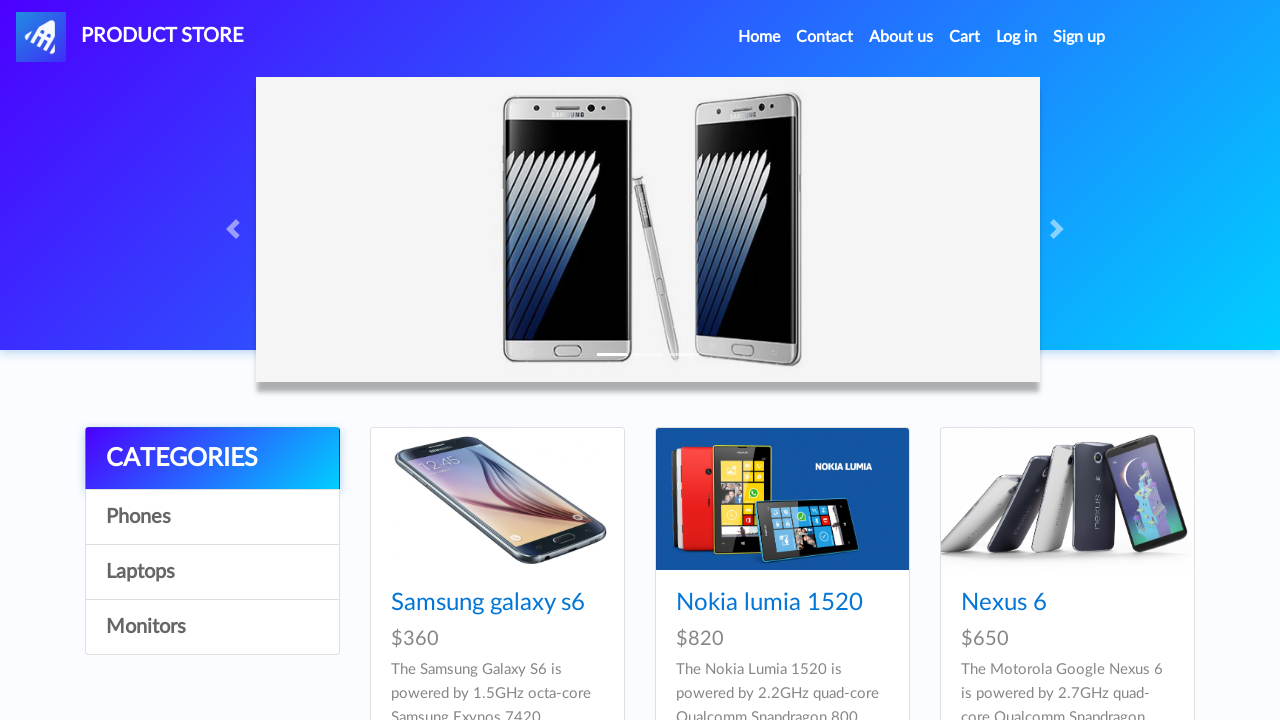

Located Laptops category element
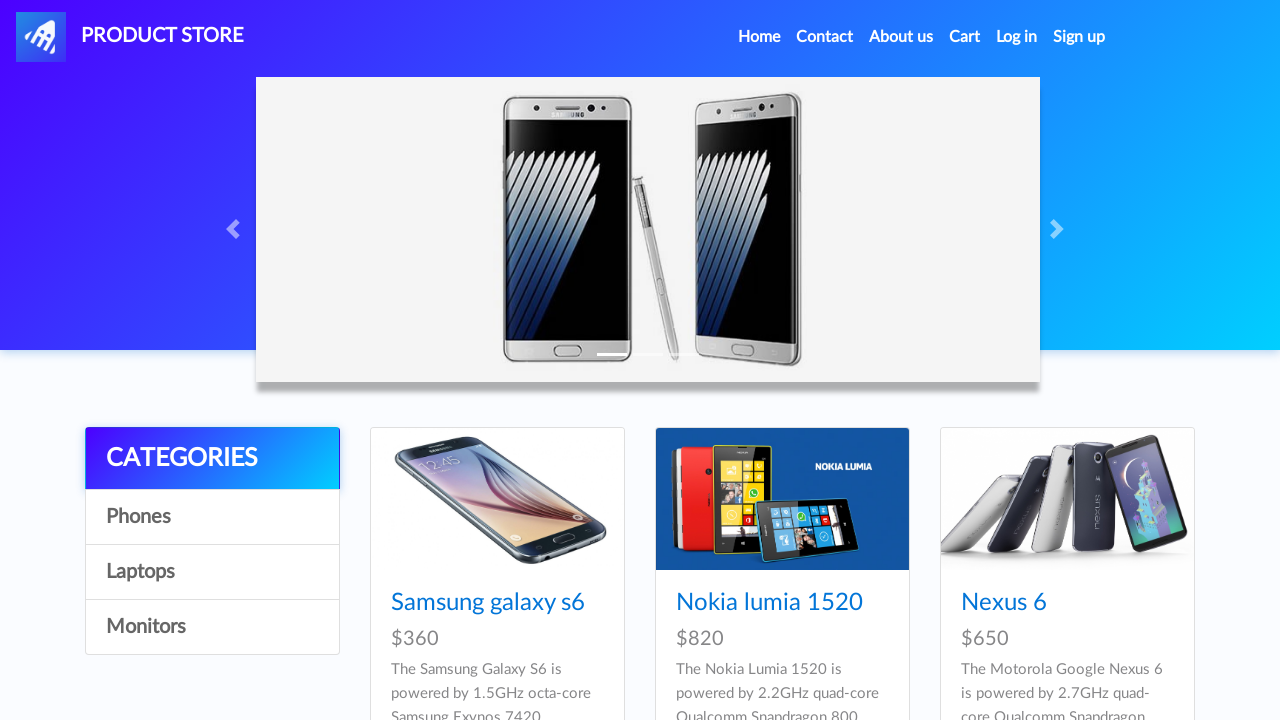

Verified Laptops category is visible
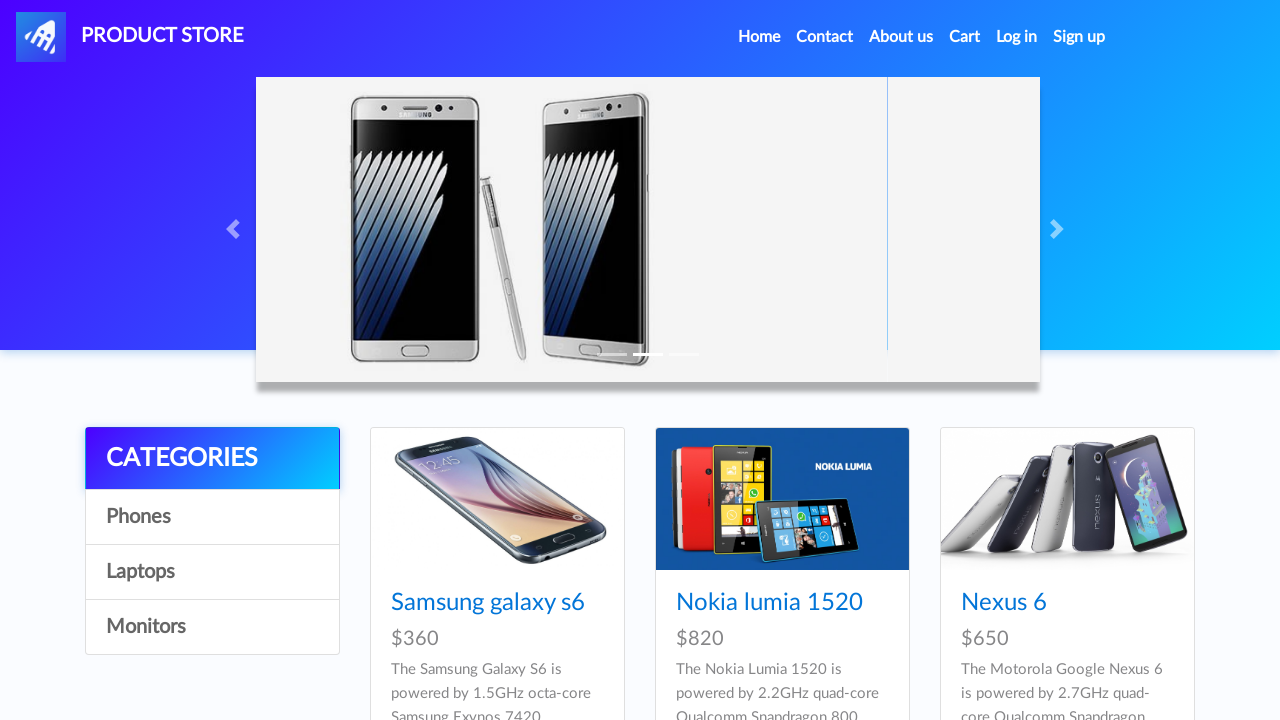

Verified Laptops category is enabled
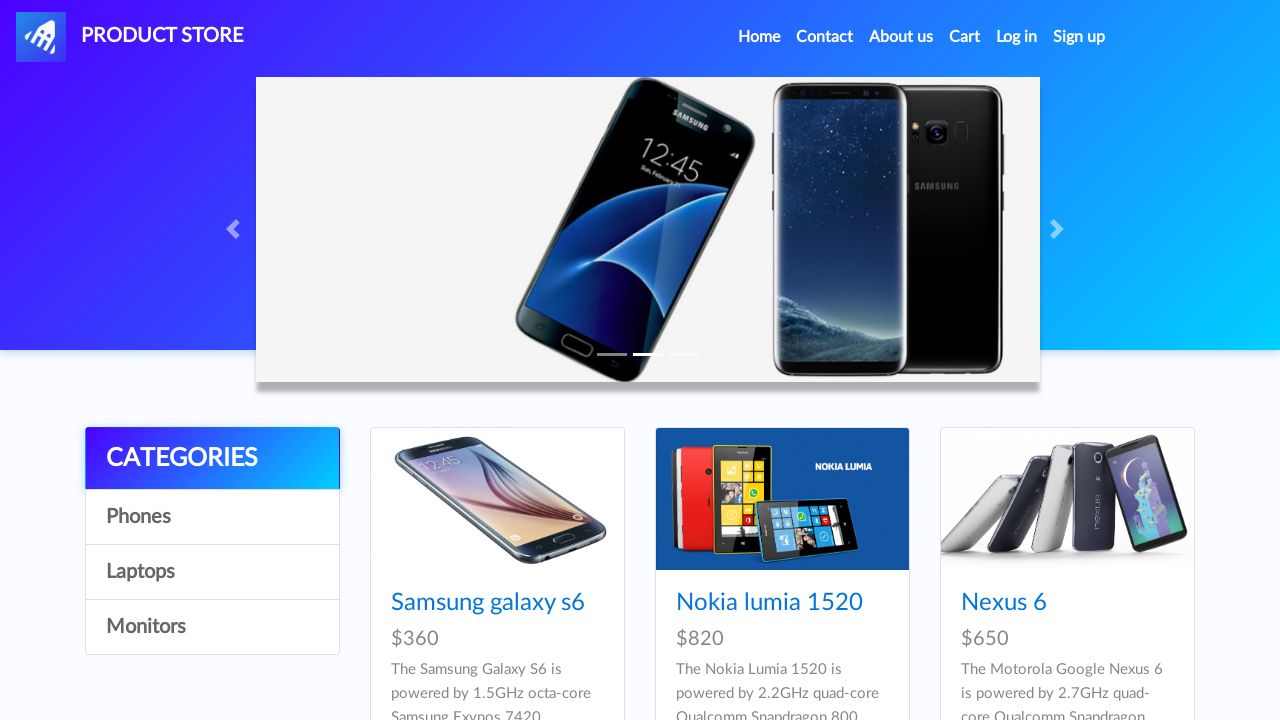

Verified Laptops category text matches 'Laptops'
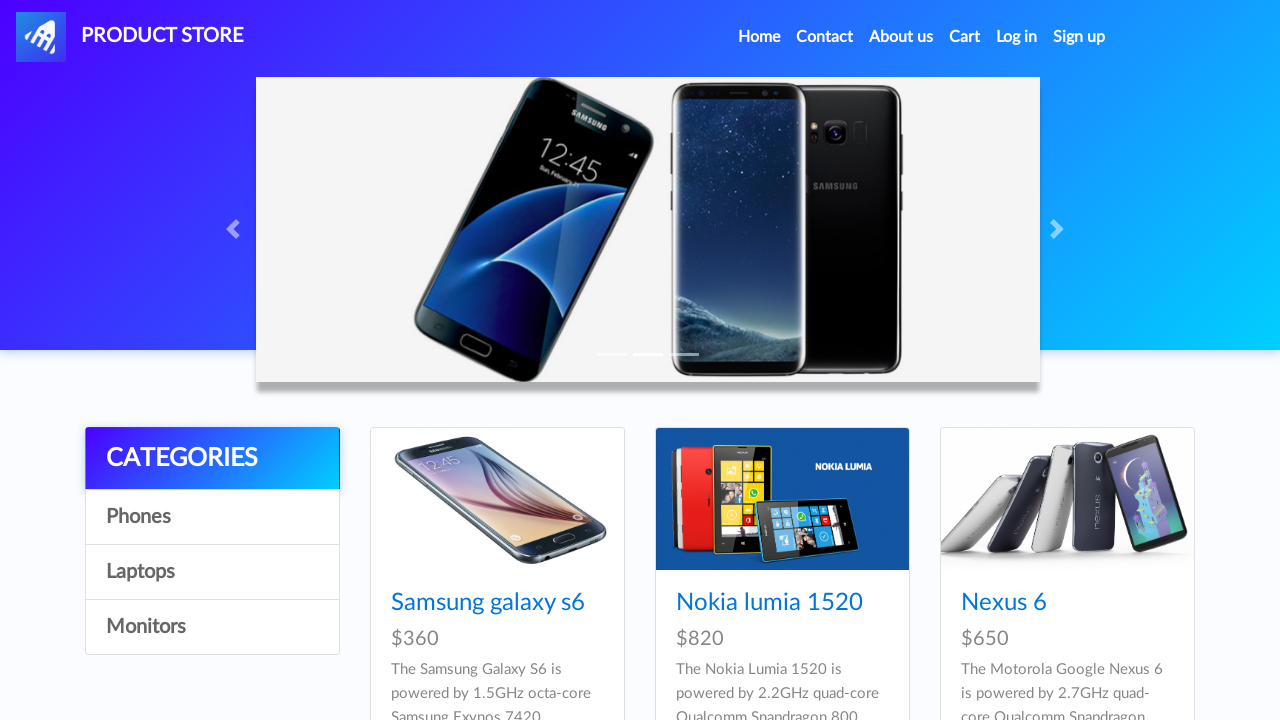

Located Monitors category element
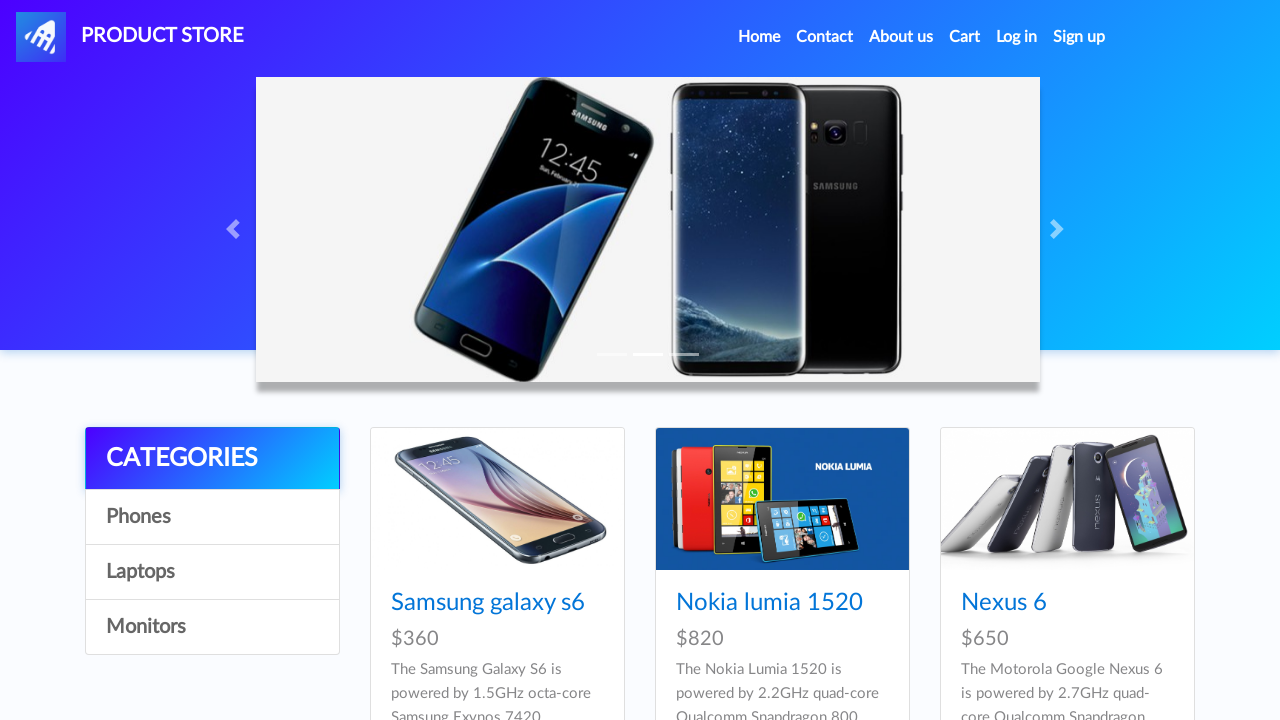

Verified Monitors category is visible
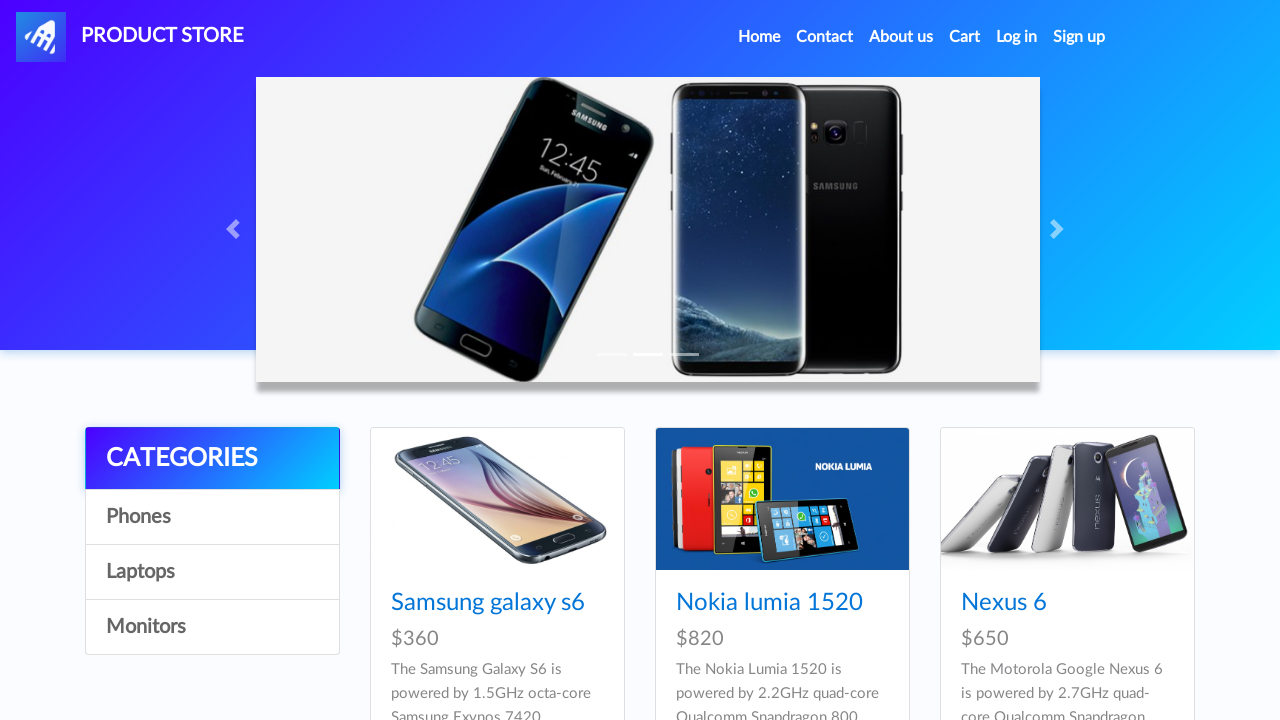

Verified Monitors category is enabled
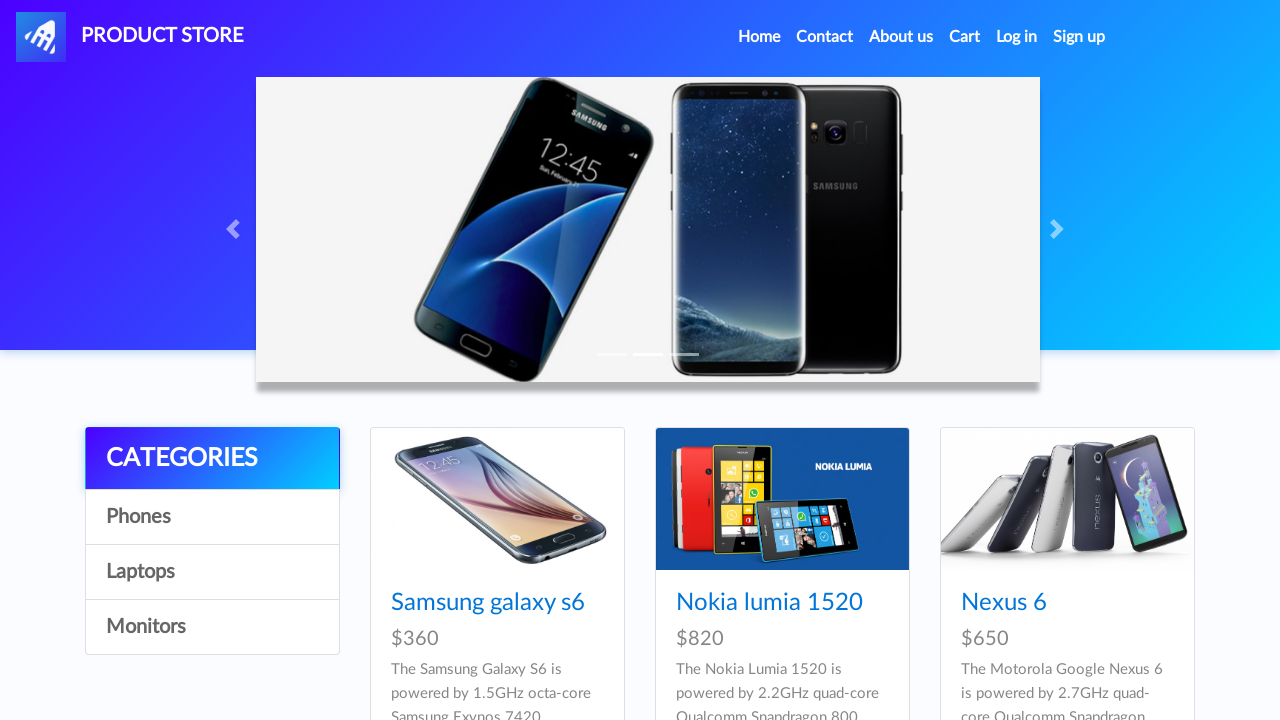

Verified Monitors category text matches 'Monitors'
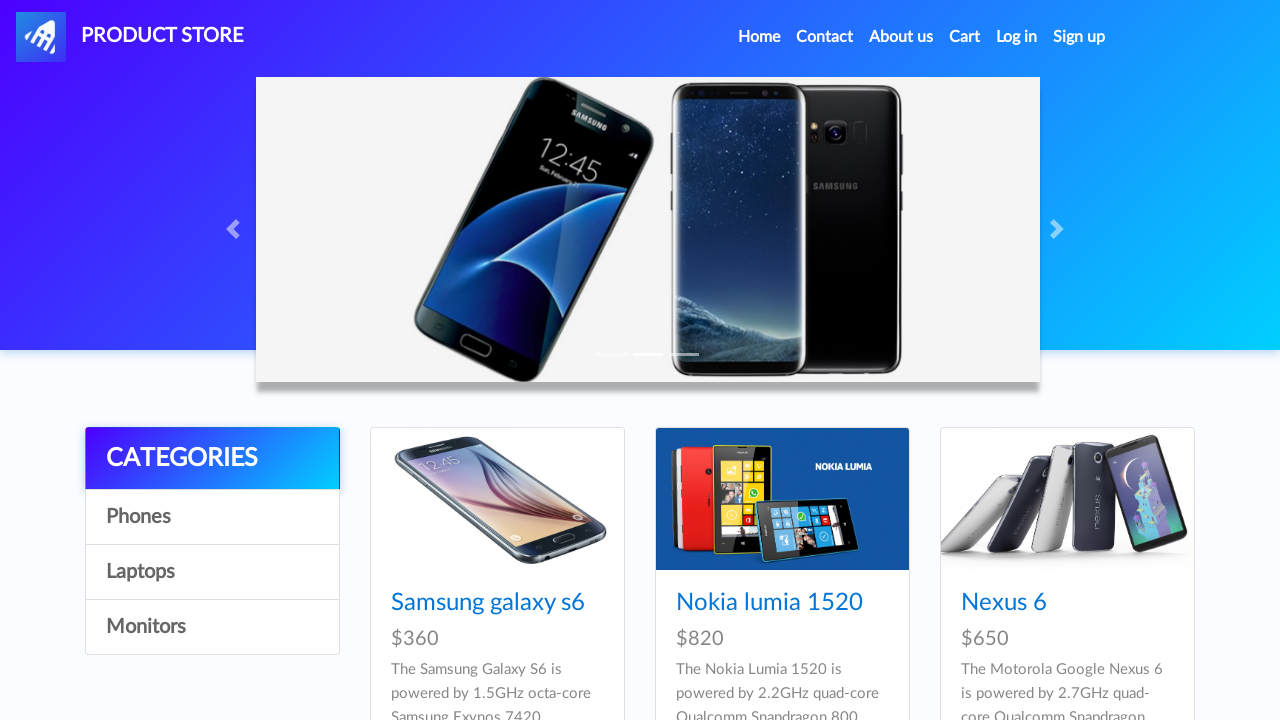

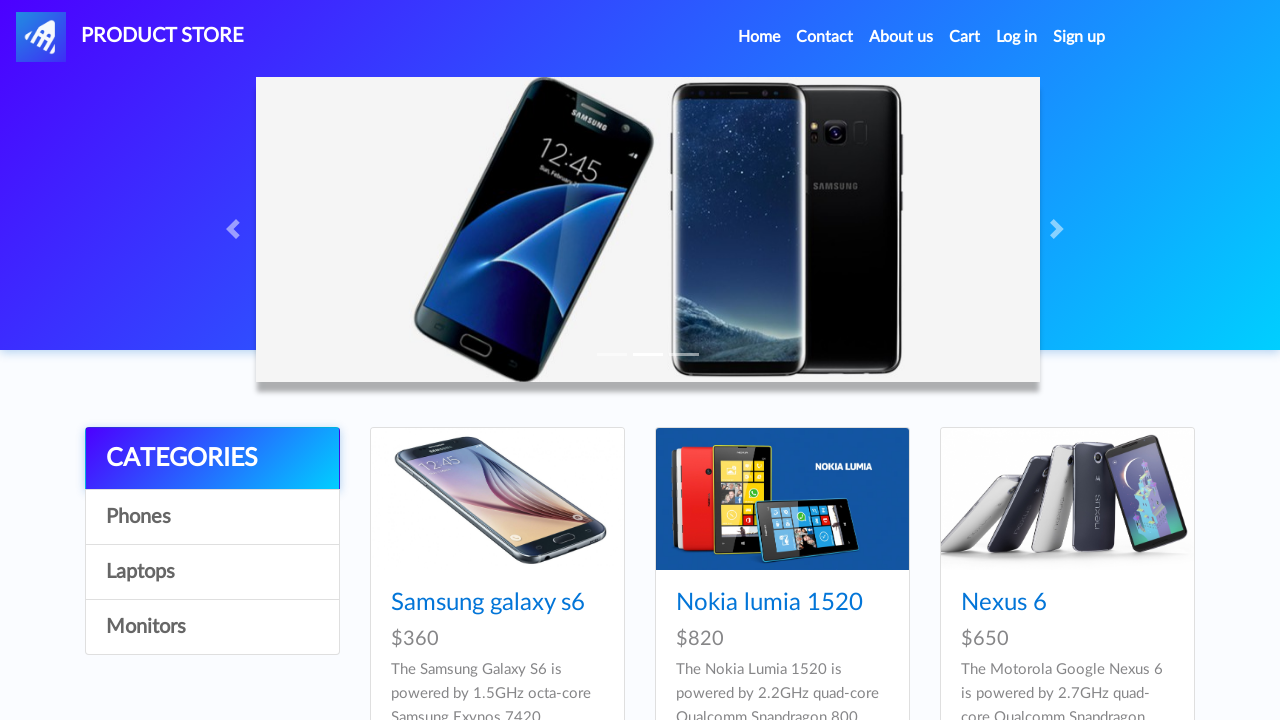